Tests the search functionality on the Playwright documentation site by searching for "locator" and clicking on the Locators result

Starting URL: https://playwright.dev/

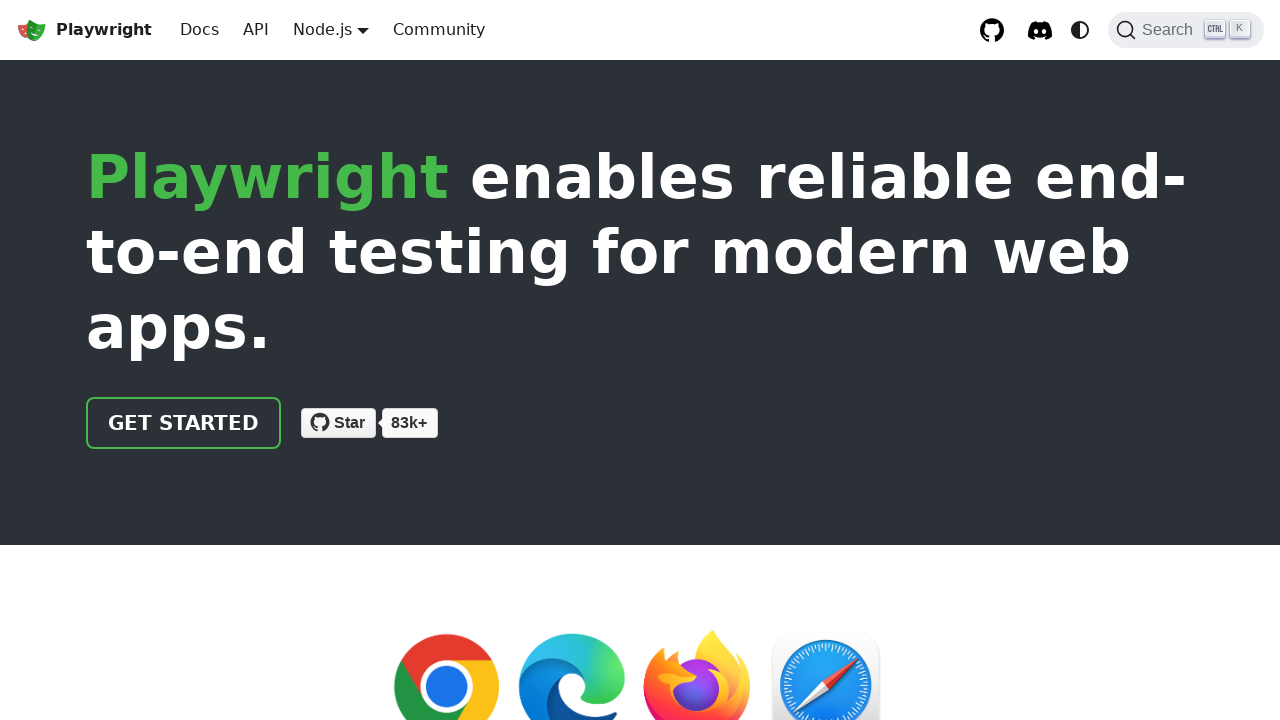

Clicked search button at (1186, 30) on internal:role=button[name="Search"i]
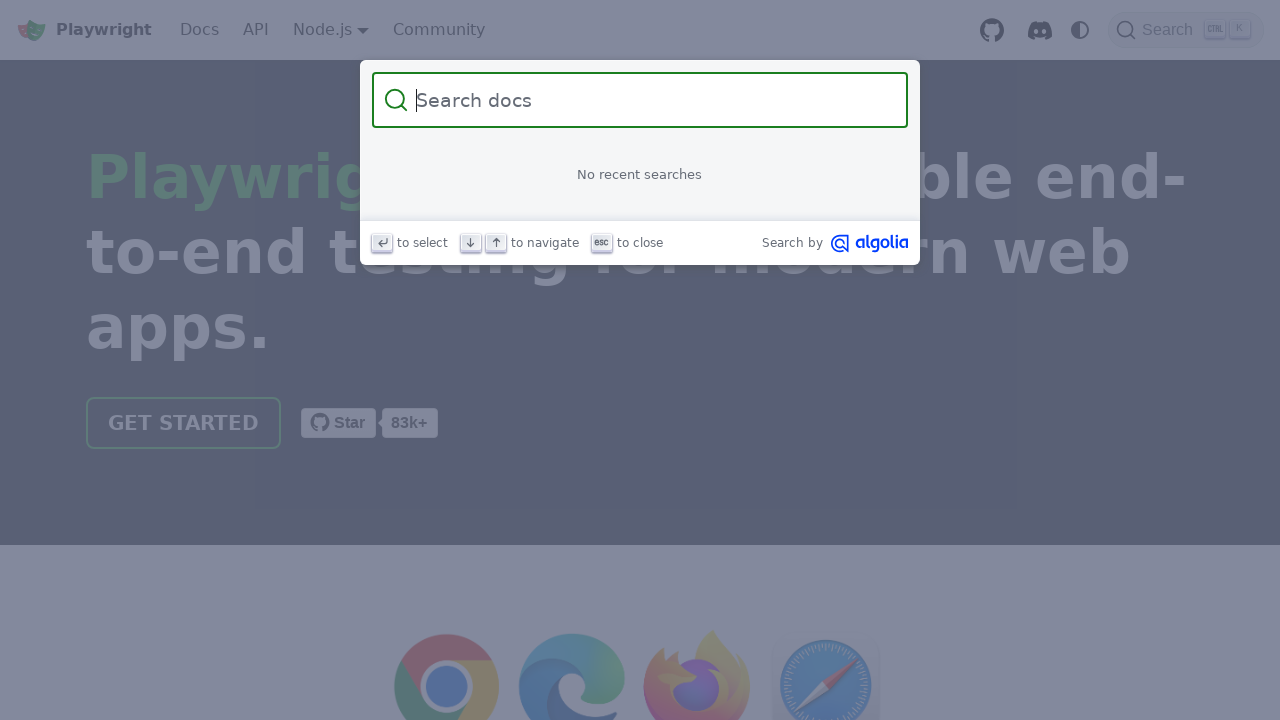

Filled search box with 'locator' on internal:role=searchbox[name="Search"i]
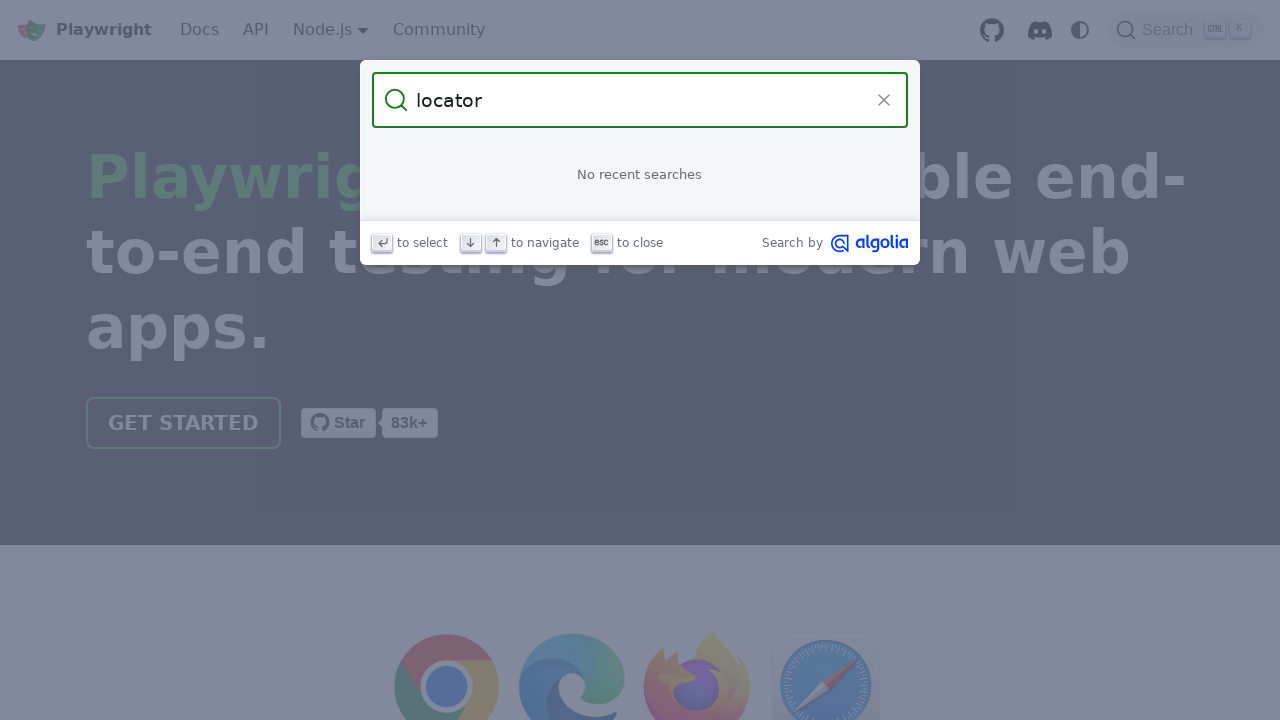

Clicked 'Locators' link in search results at (640, 196) on internal:role=link[name="Locators"s]
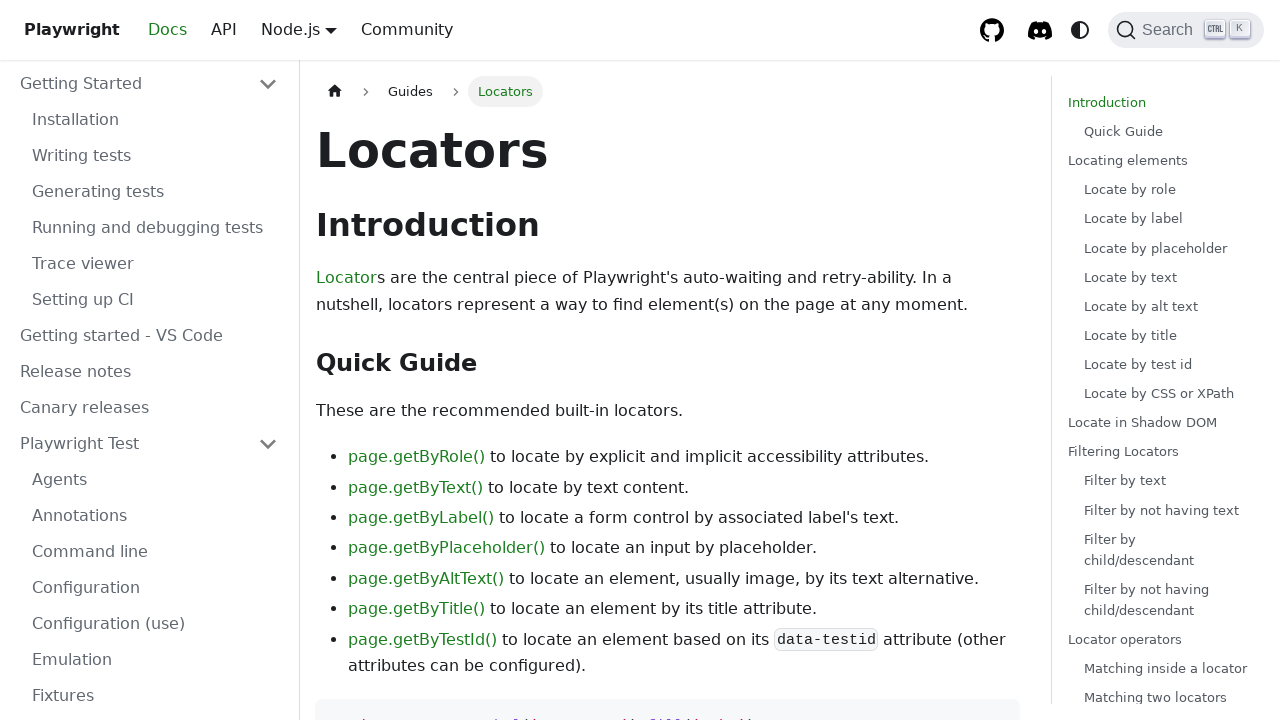

Waited for navigation to complete
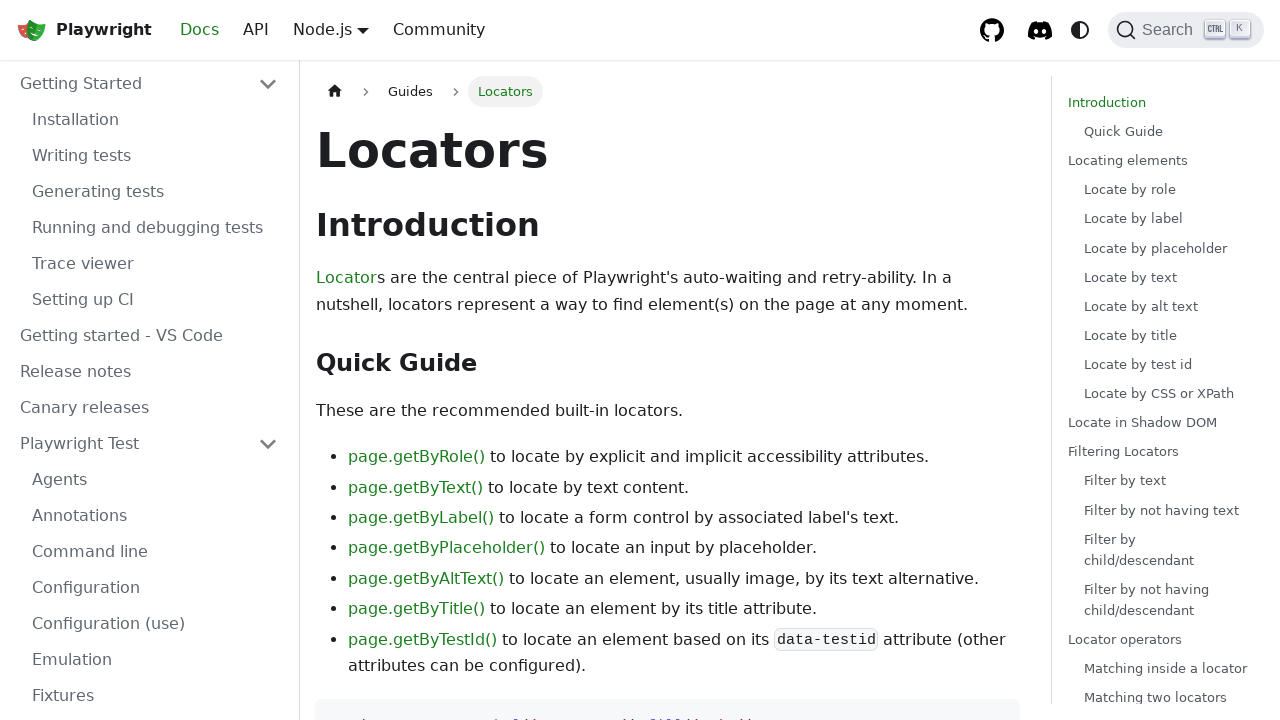

Verified URL contains 'locators'
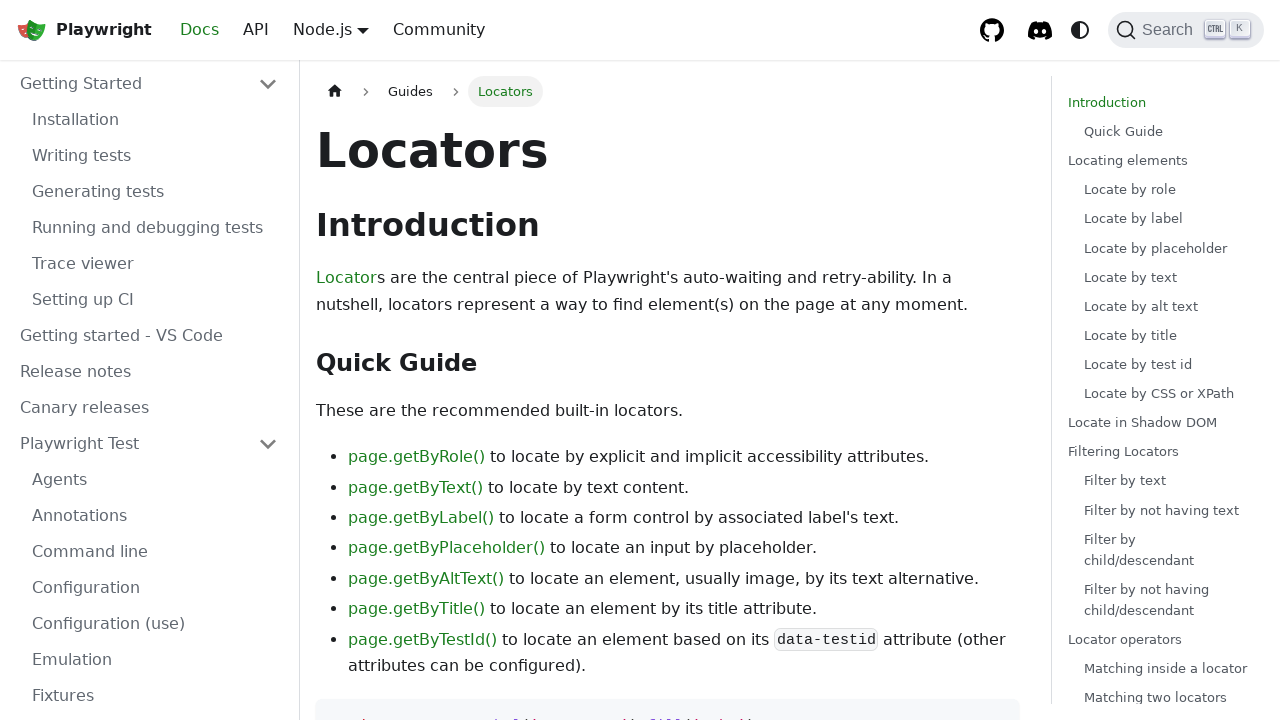

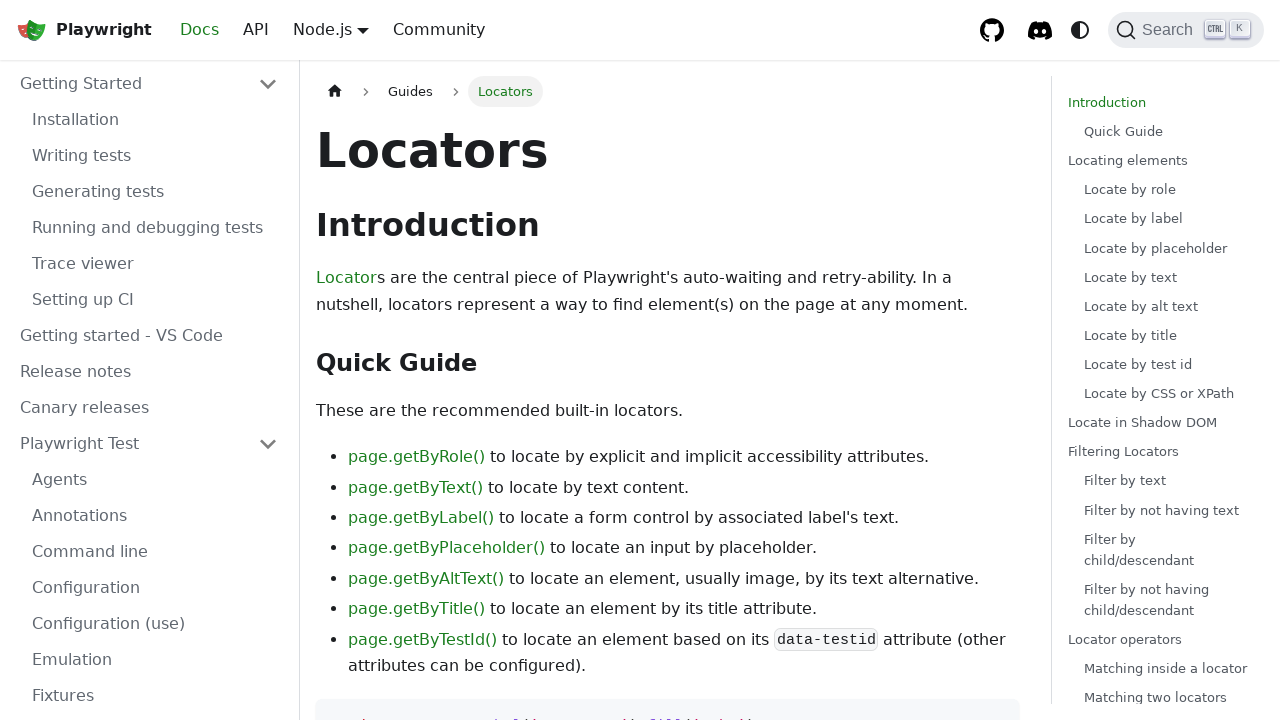